Tests that new items are appended to the bottom of the list and count is displayed correctly

Starting URL: https://demo.playwright.dev/todomvc

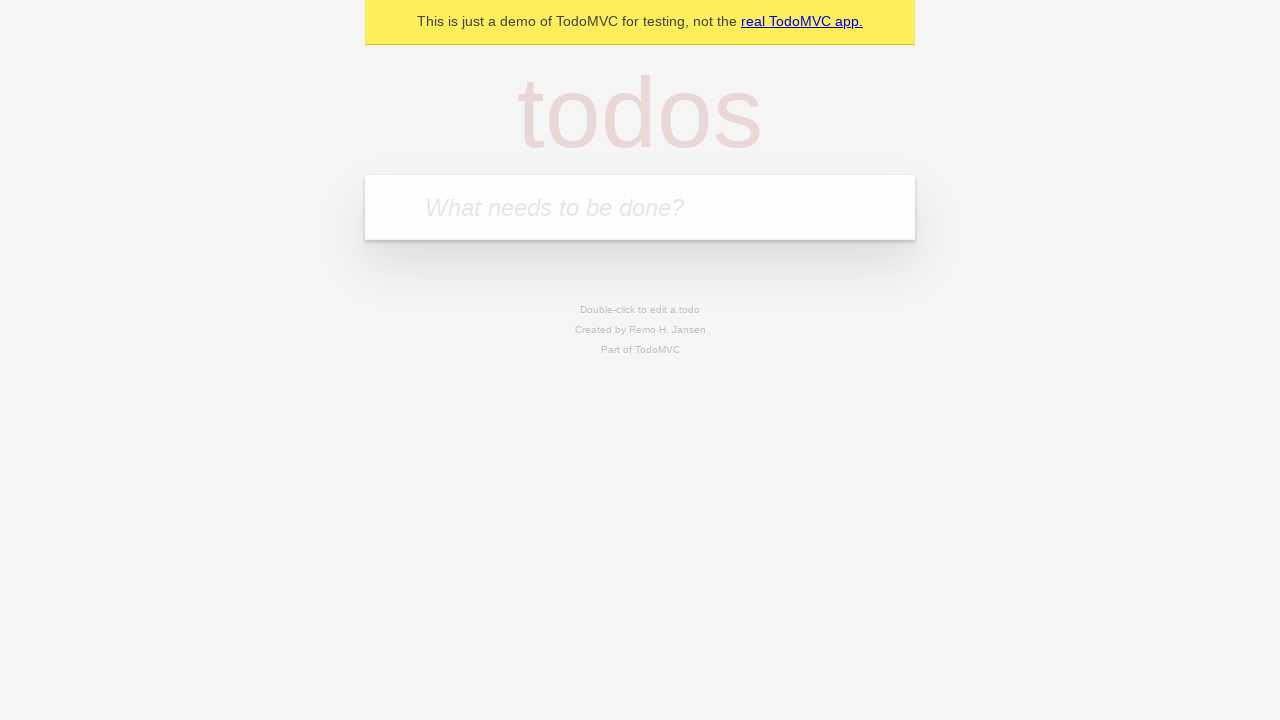

Filled todo input with 'buy some cheese' on internal:attr=[placeholder="What needs to be done?"i]
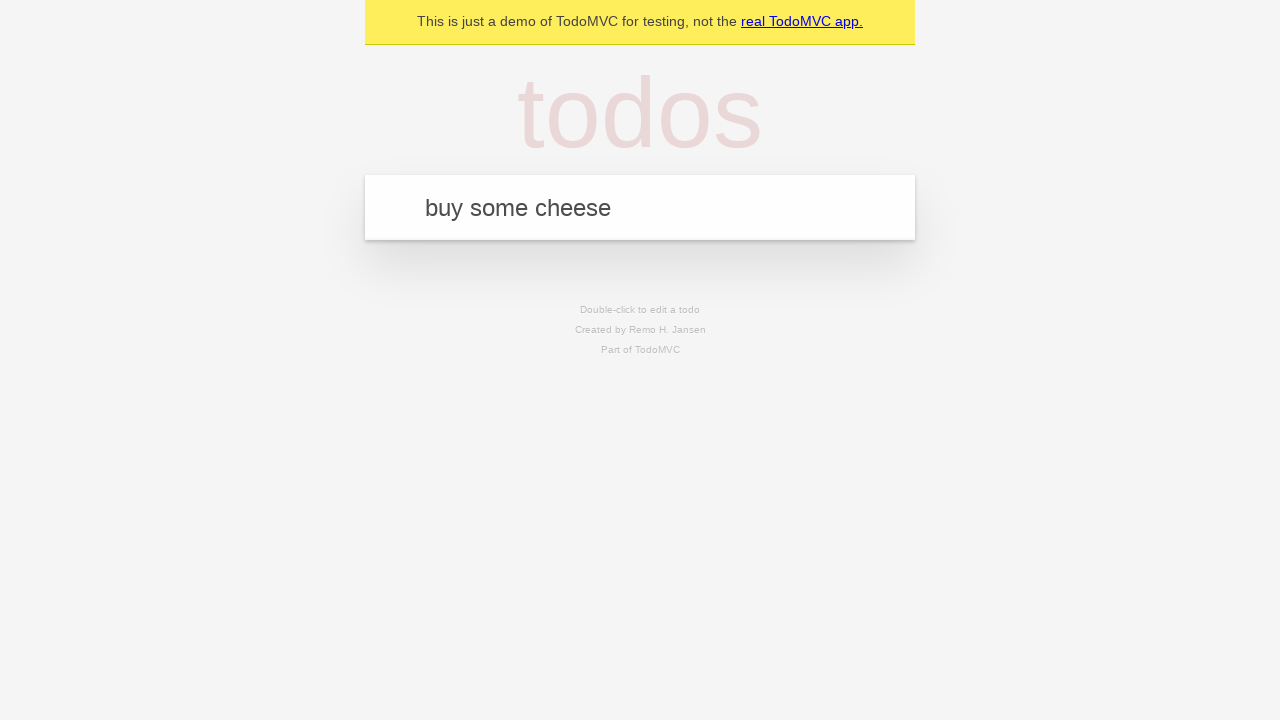

Pressed Enter to add first todo item on internal:attr=[placeholder="What needs to be done?"i]
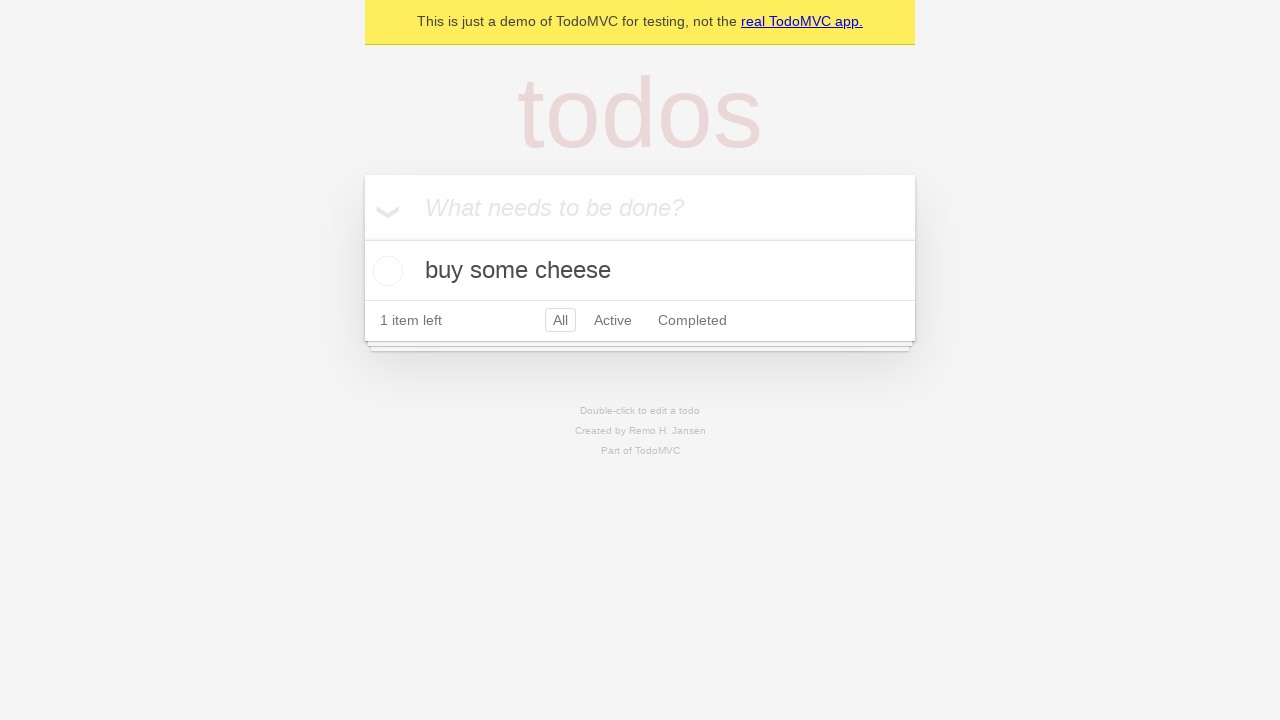

Filled todo input with 'feed the cat' on internal:attr=[placeholder="What needs to be done?"i]
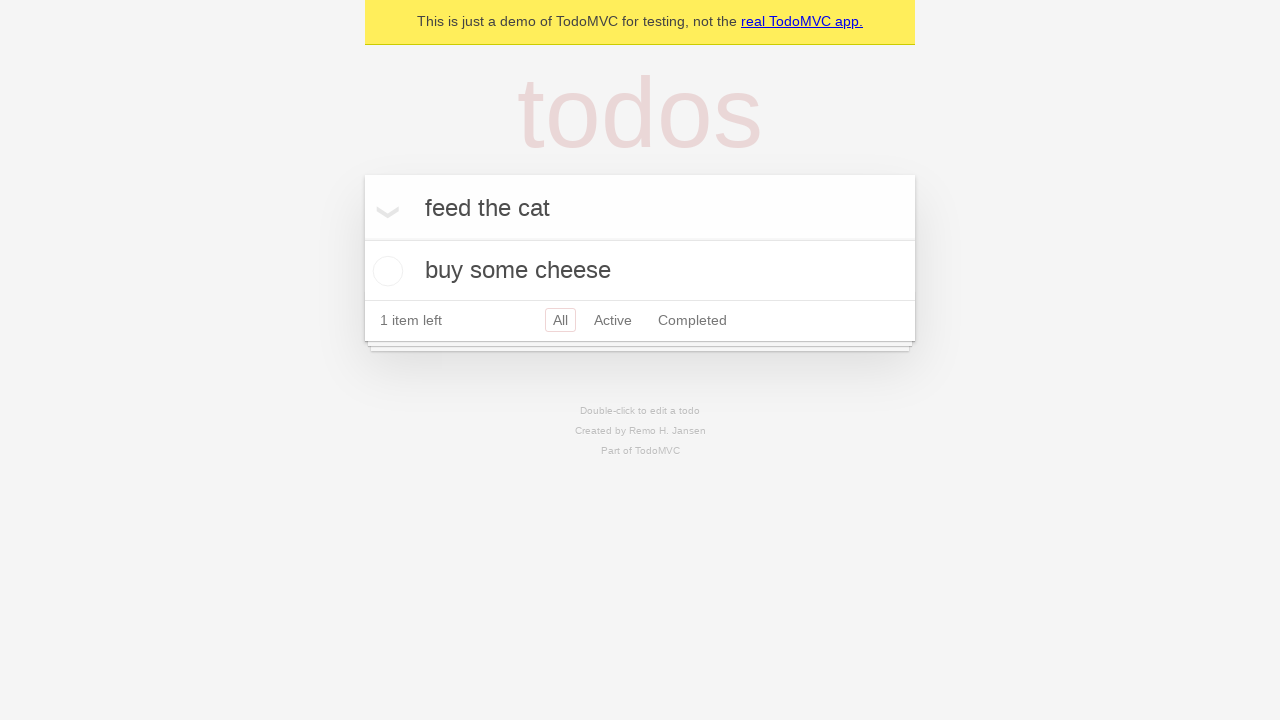

Pressed Enter to add second todo item on internal:attr=[placeholder="What needs to be done?"i]
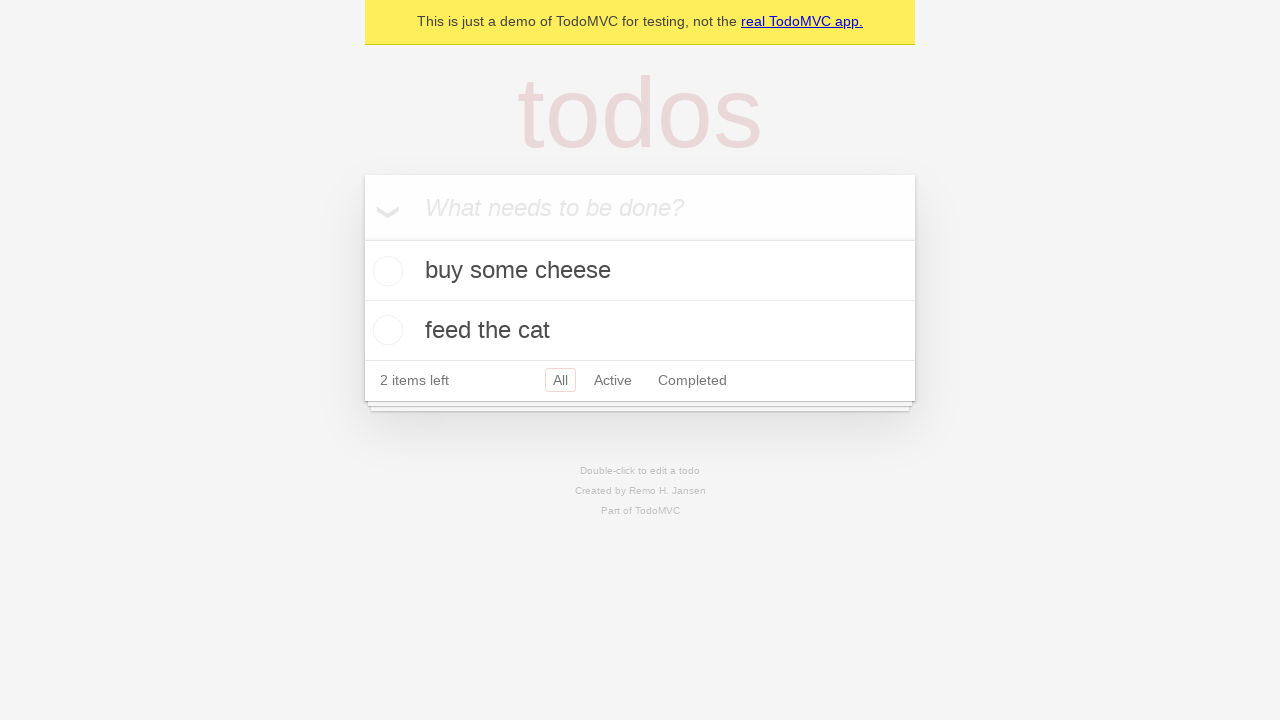

Filled todo input with 'book a doctors appointment' on internal:attr=[placeholder="What needs to be done?"i]
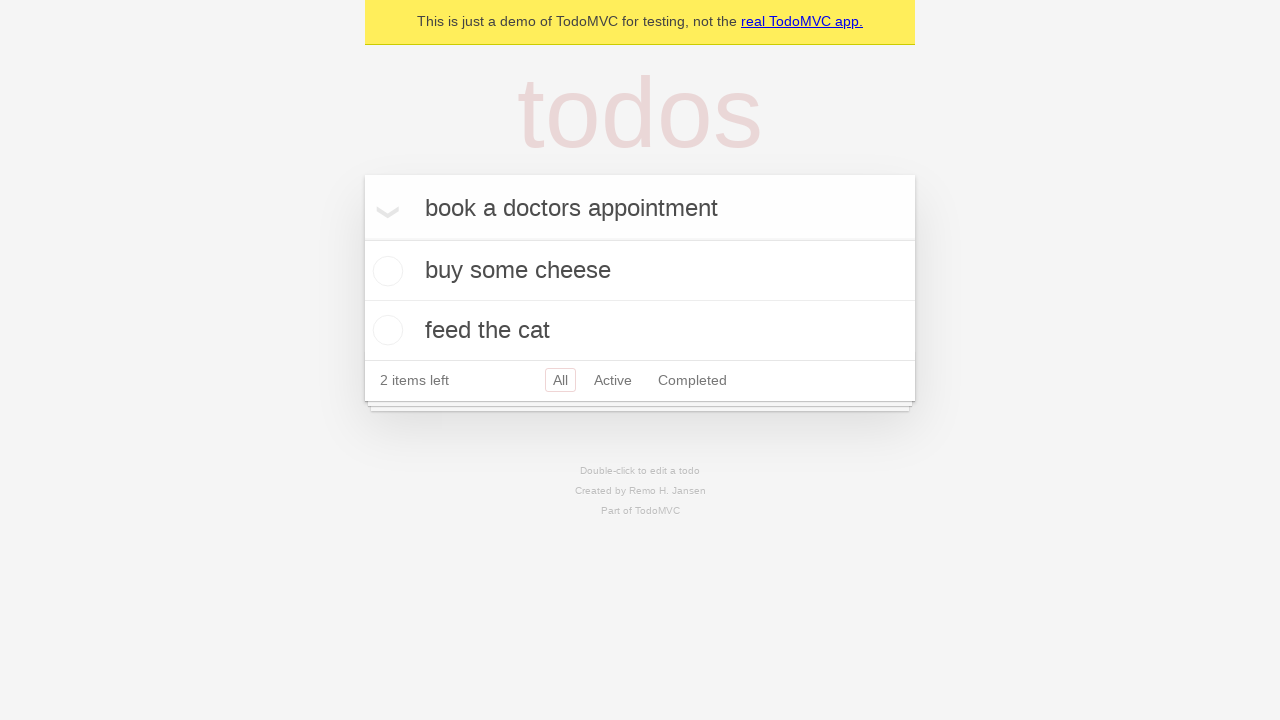

Pressed Enter to add third todo item on internal:attr=[placeholder="What needs to be done?"i]
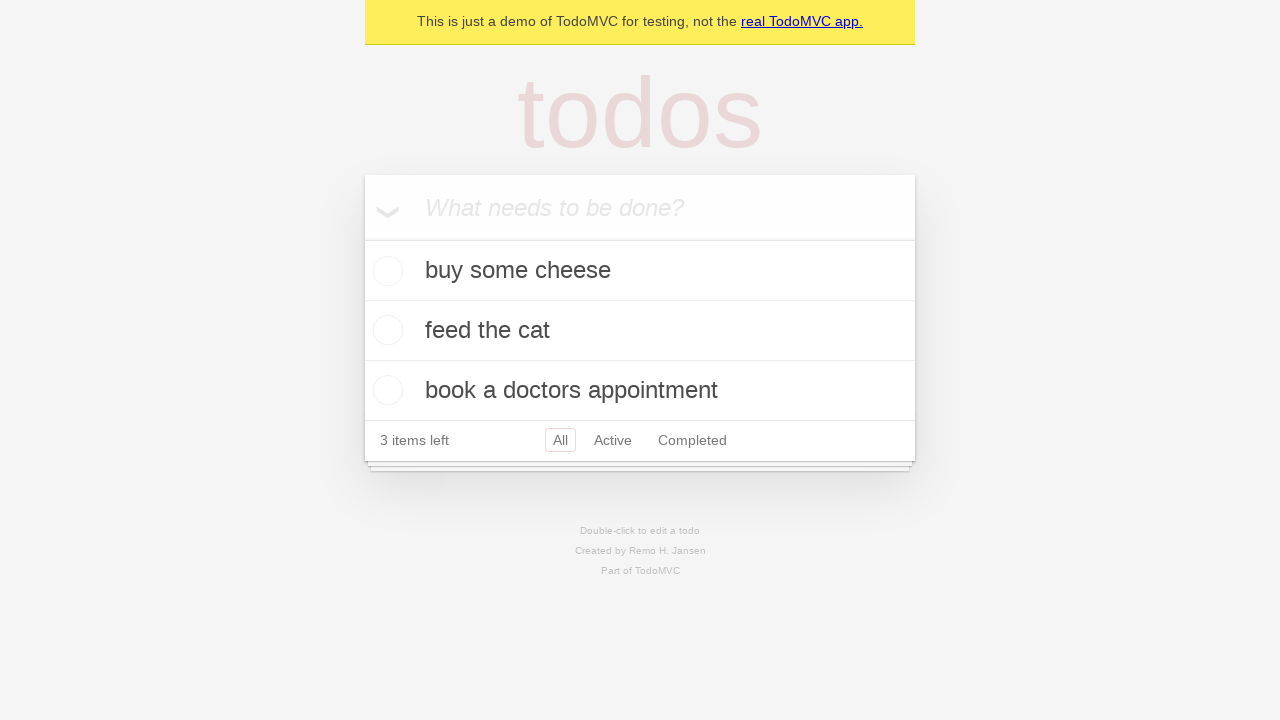

Verified that '3 items left' counter is displayed
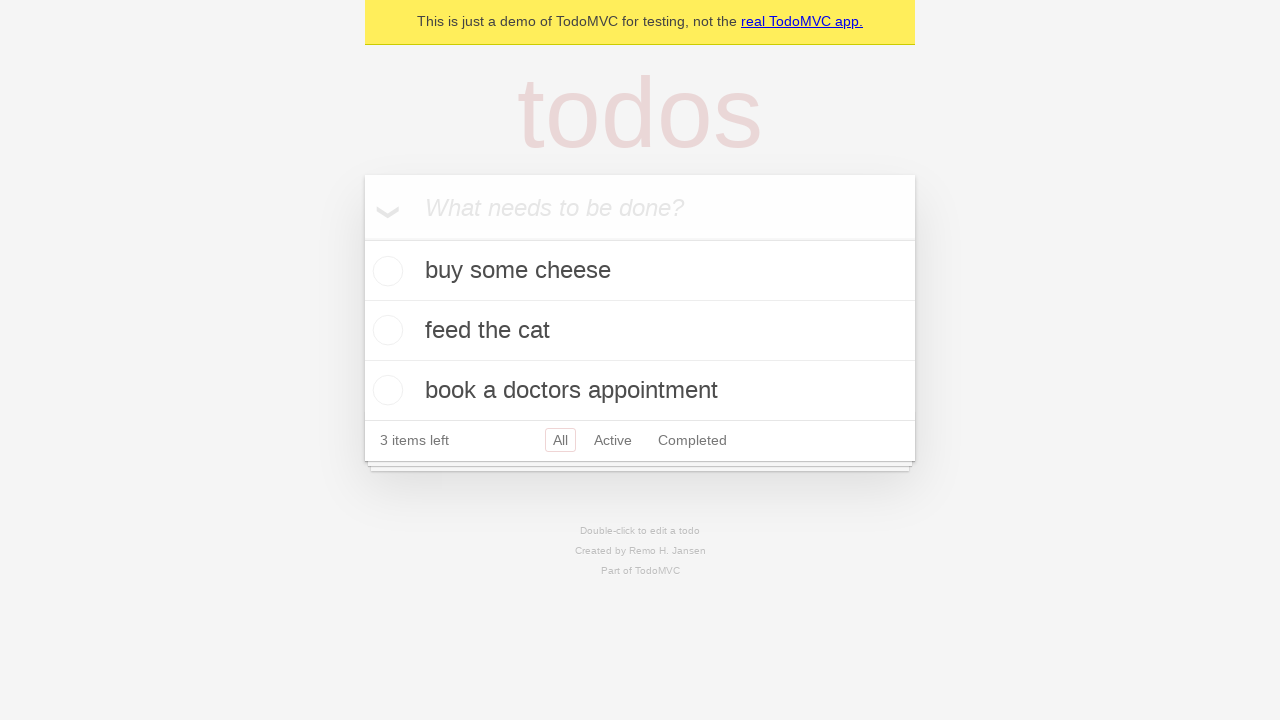

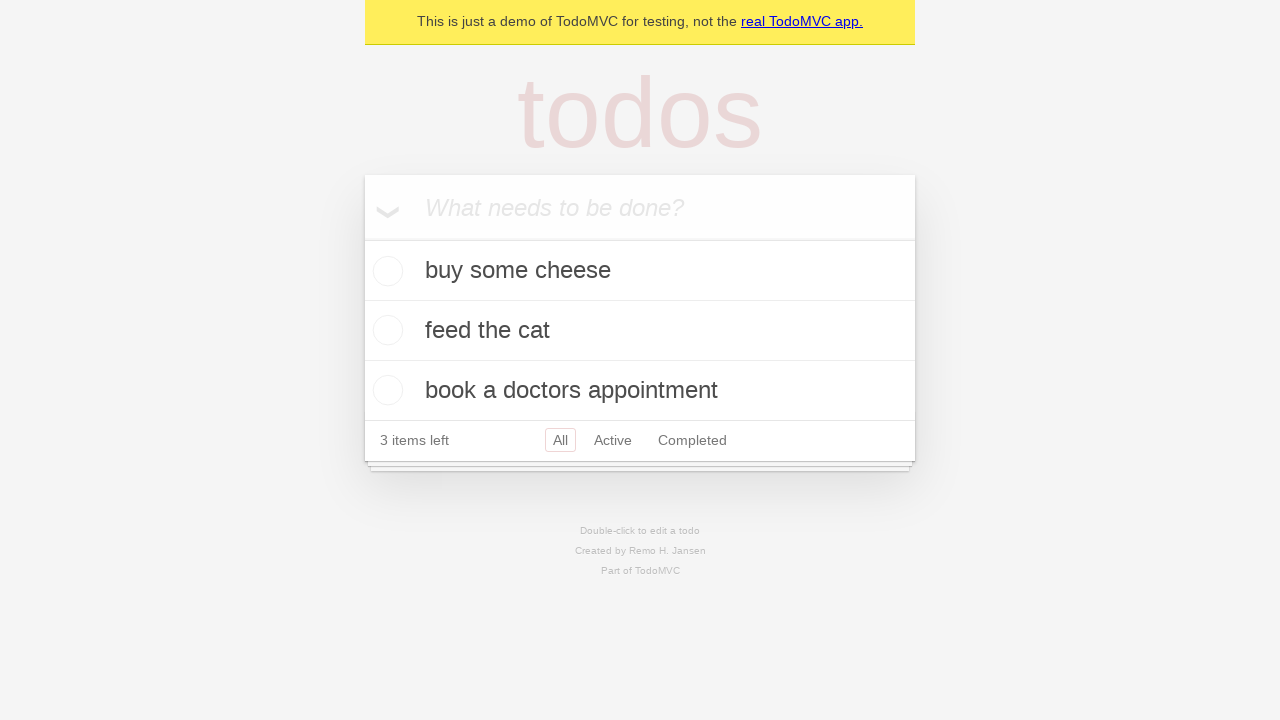